Tests jQuery tooltip functionality by hovering over an age input field and verifying that the tooltip with statistical purposes message is displayed.

Starting URL: https://automationfc.github.io/jquery-tooltip/

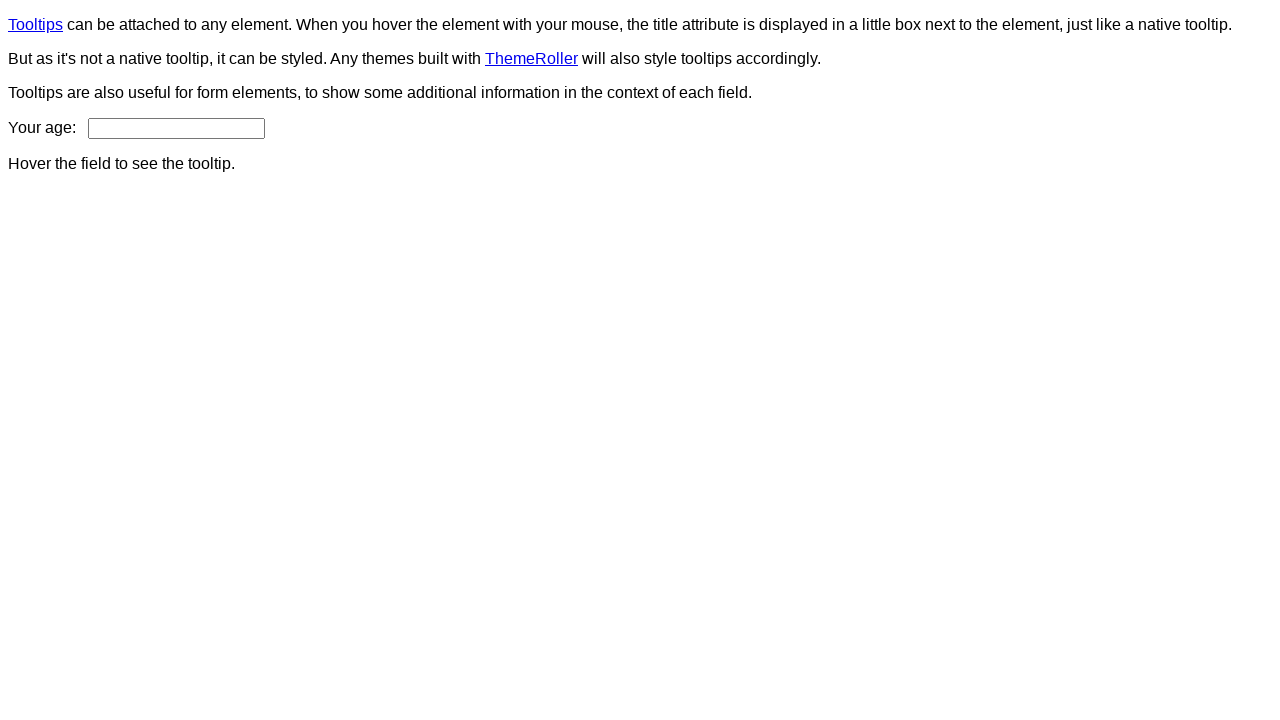

Hovered over age input field to trigger tooltip at (176, 128) on input#age
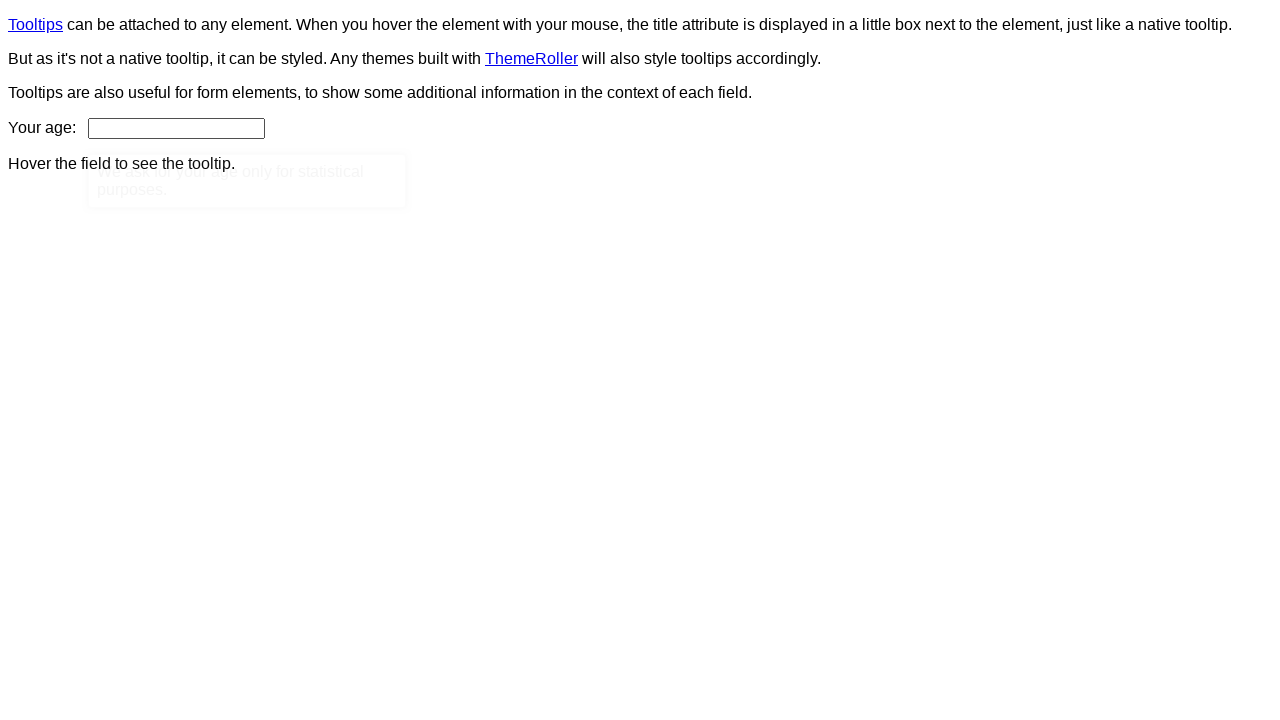

Located tooltip element with statistical purposes message
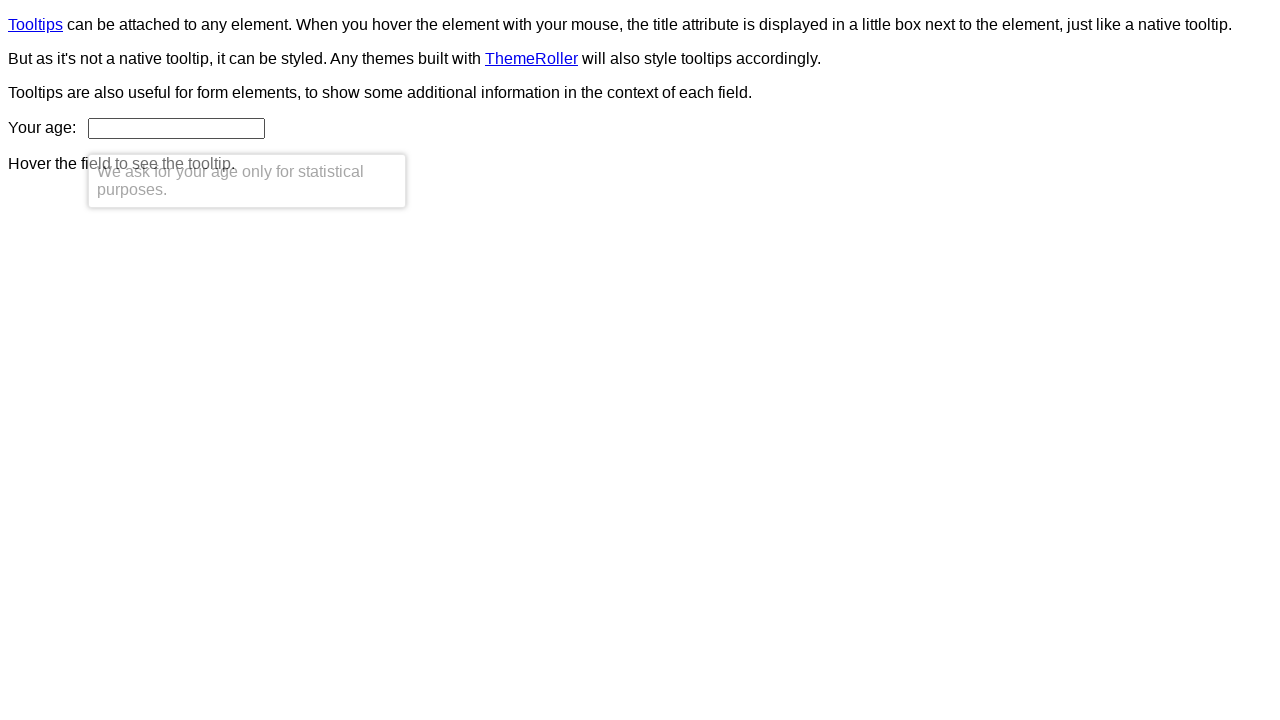

Tooltip became visible
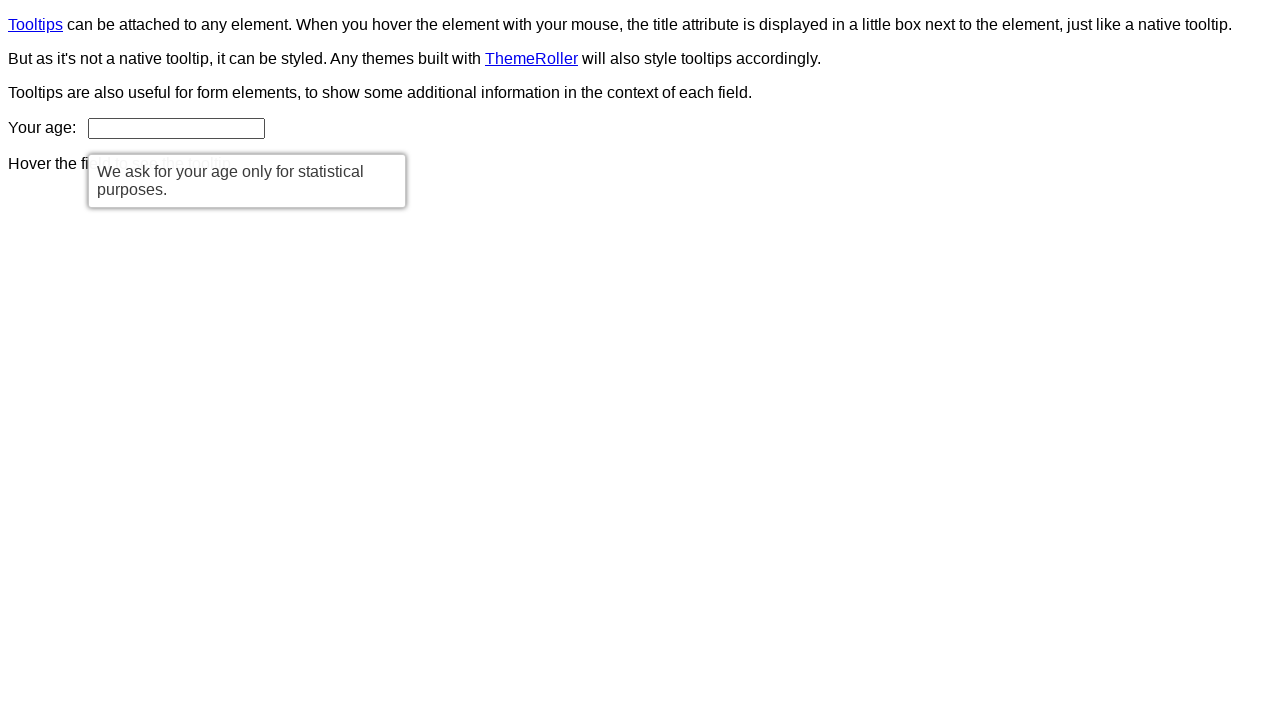

Verified tooltip text matches expected message 'We ask for your age only for statistical purposes.'
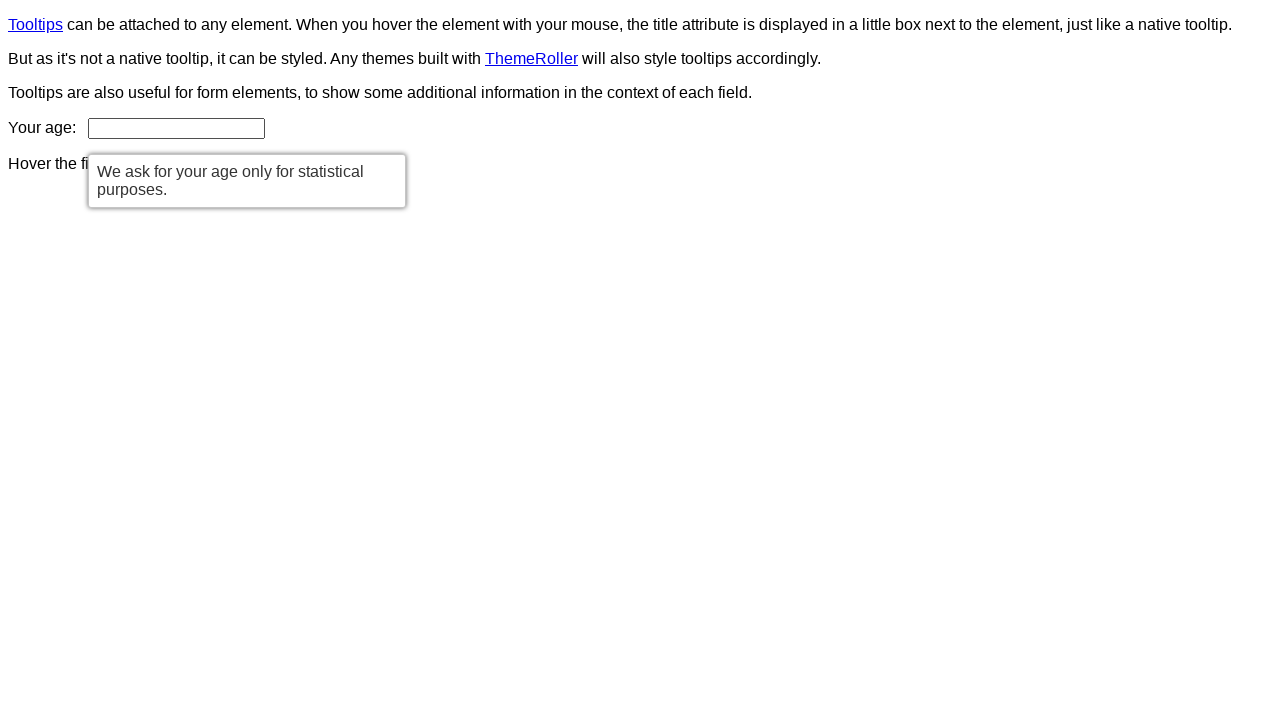

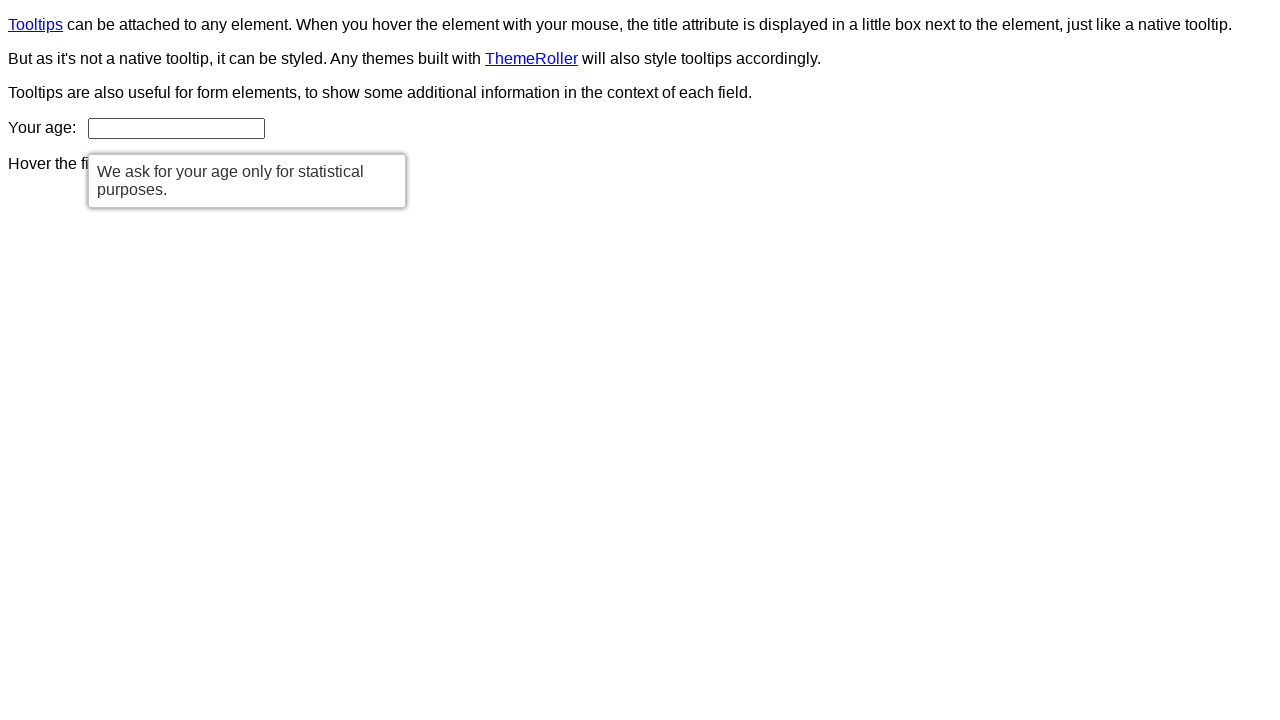